Verifies that the descriptive text is present on the Replica Rifles page

Starting URL: https://www.glendale.com

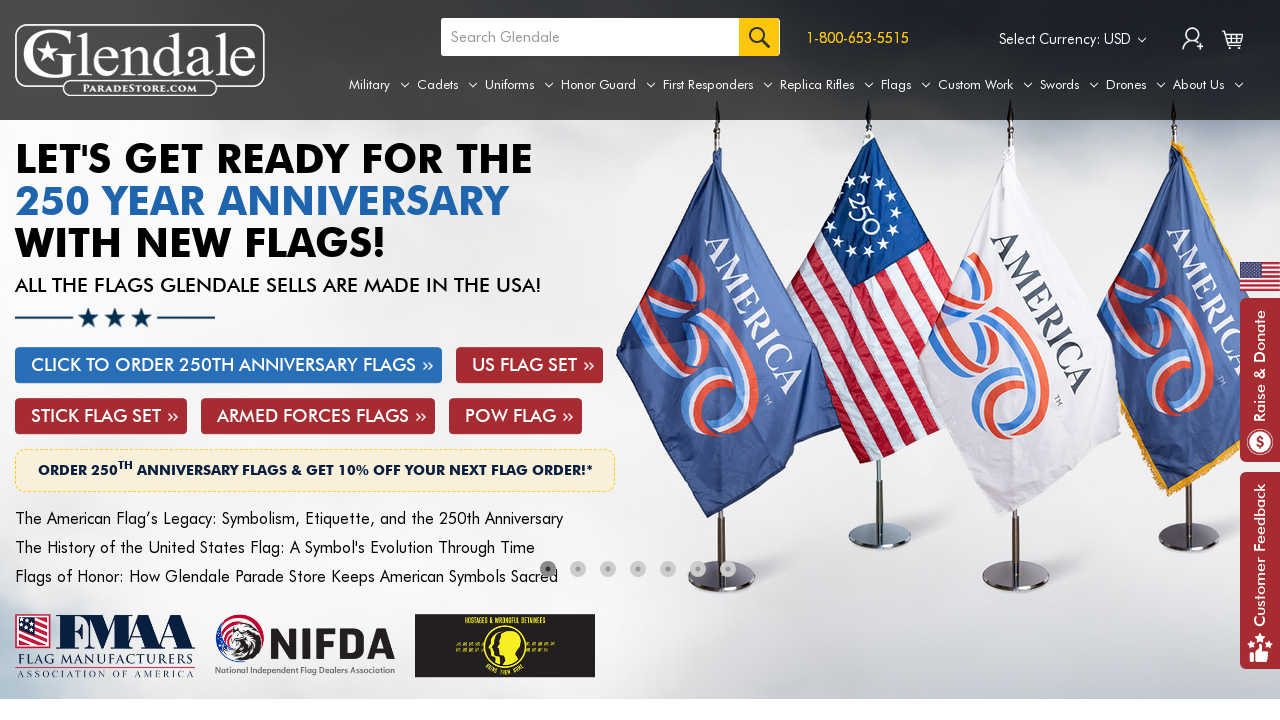

Navigated to https://www.glendale.com
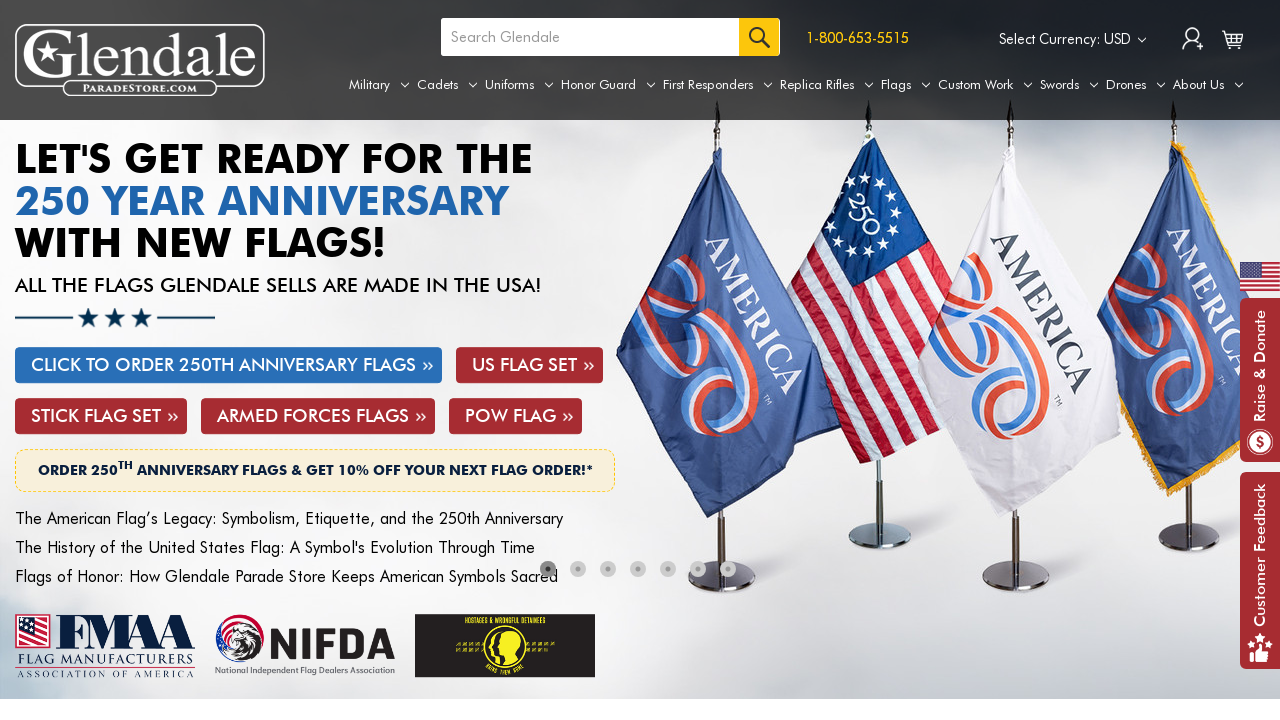

Hovered over Replica Rifles navigation tab at (827, 85) on a[aria-label='Replica Rifles']
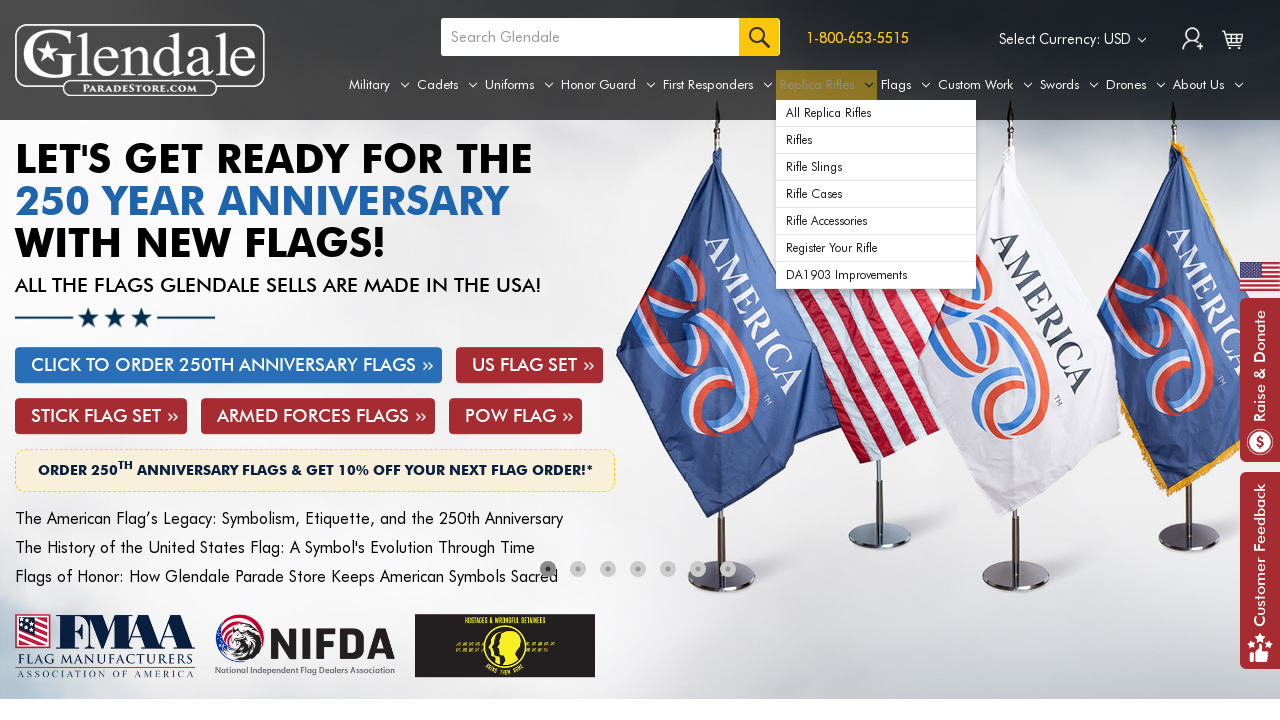

Clicked first item in Replica Rifles dropdown menu at (876, 113) on xpath=//div[@id='navPages-49']/ul[@class='navPage-subMenu-list']/li[@class='navP
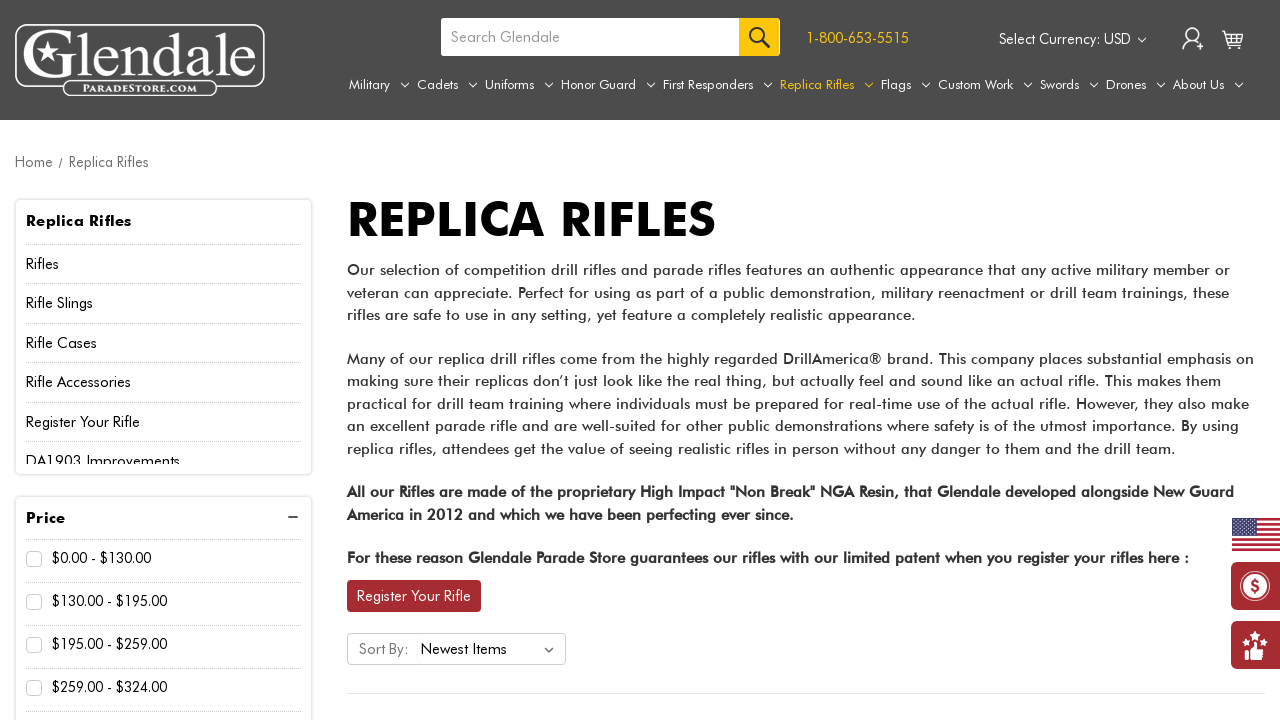

Page content loaded, category description selector found
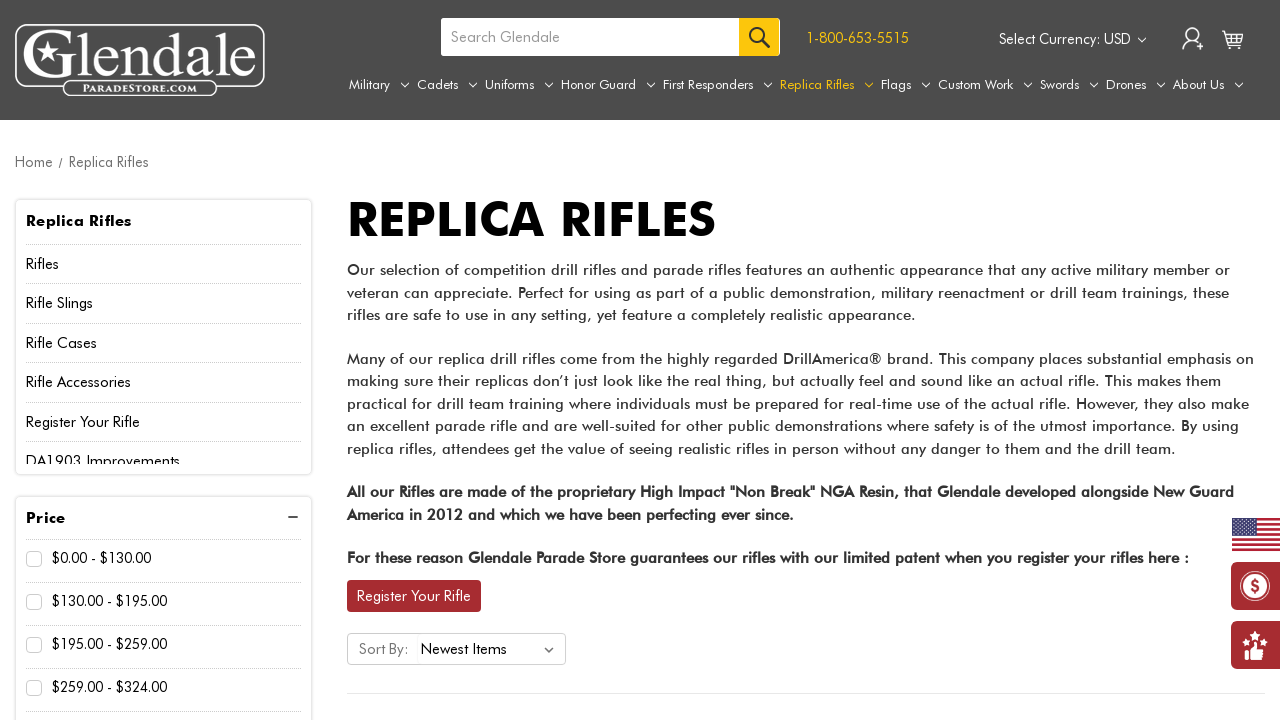

Verified descriptive text 'Our selection of competition drill rifles and parade rifles' is present on the Replica Rifles page
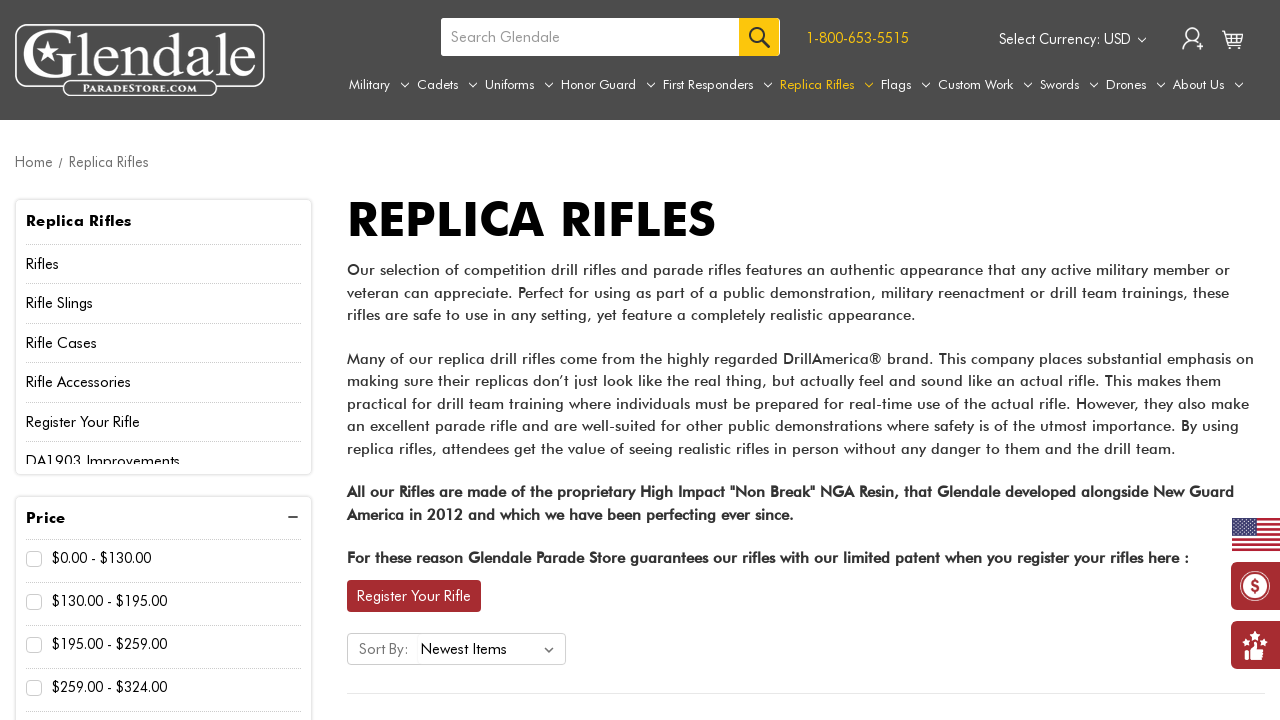

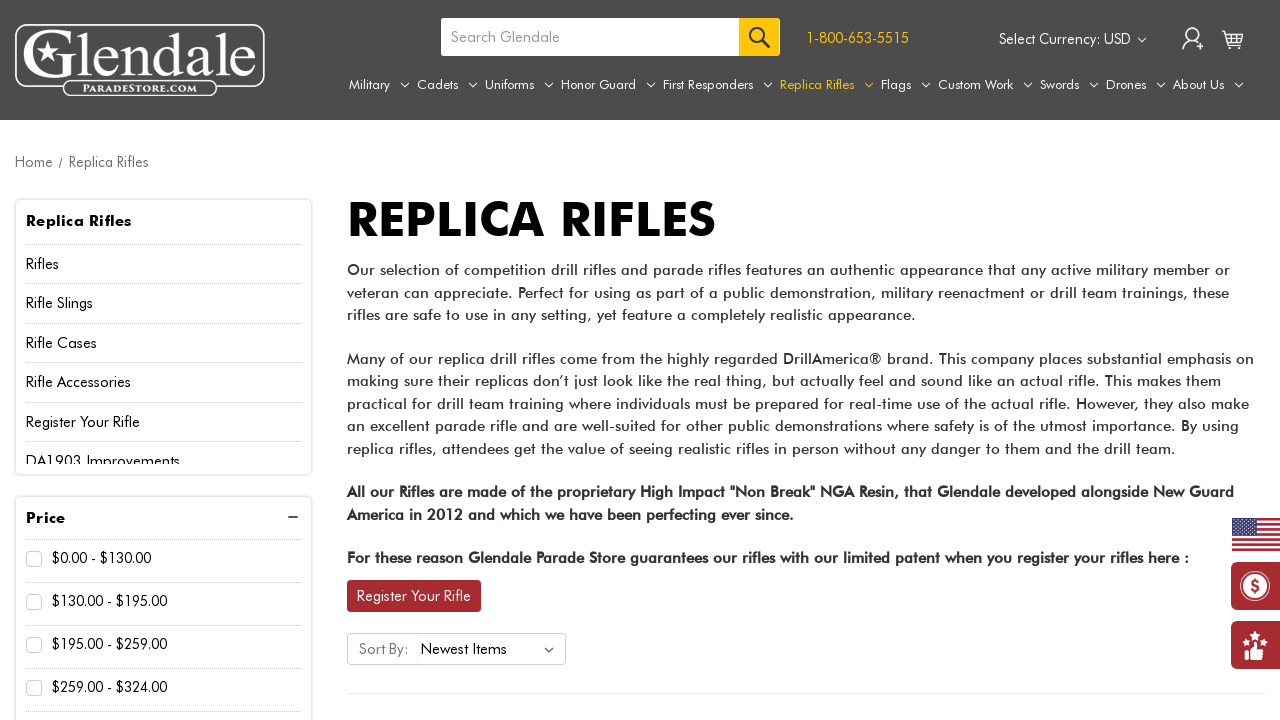